Tests form field interaction on OpenCart registration page by filling the firstname field and retrieving attribute values

Starting URL: https://naveenautomationlabs.com/opencart/index.php?route=account/register

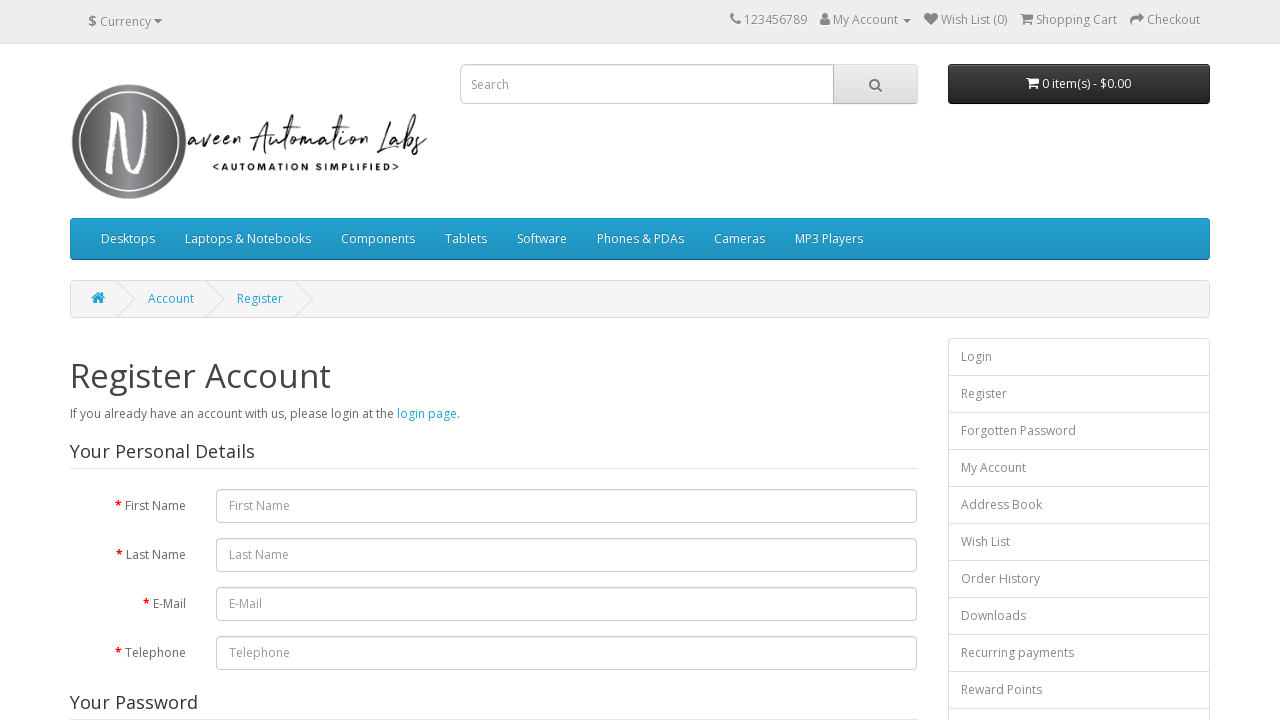

Filled firstname field with 'naveen automation labs' on #input-firstname
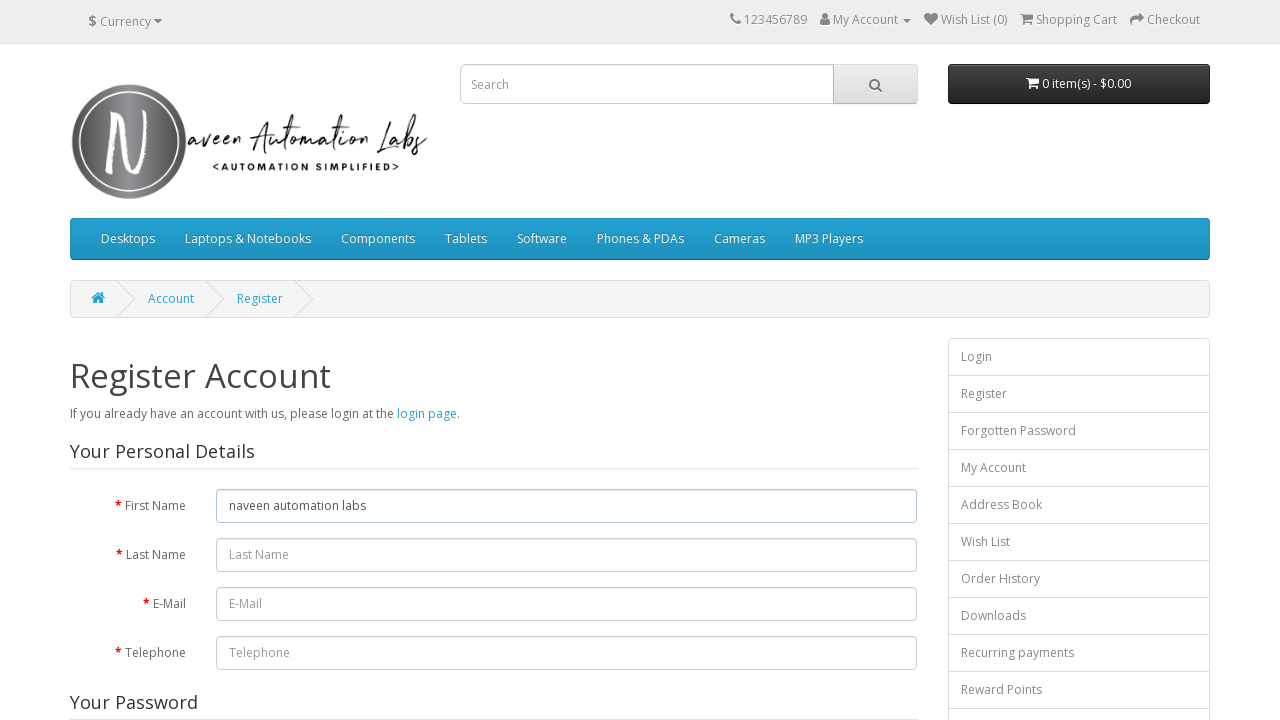

Retrieved value attribute from firstname field
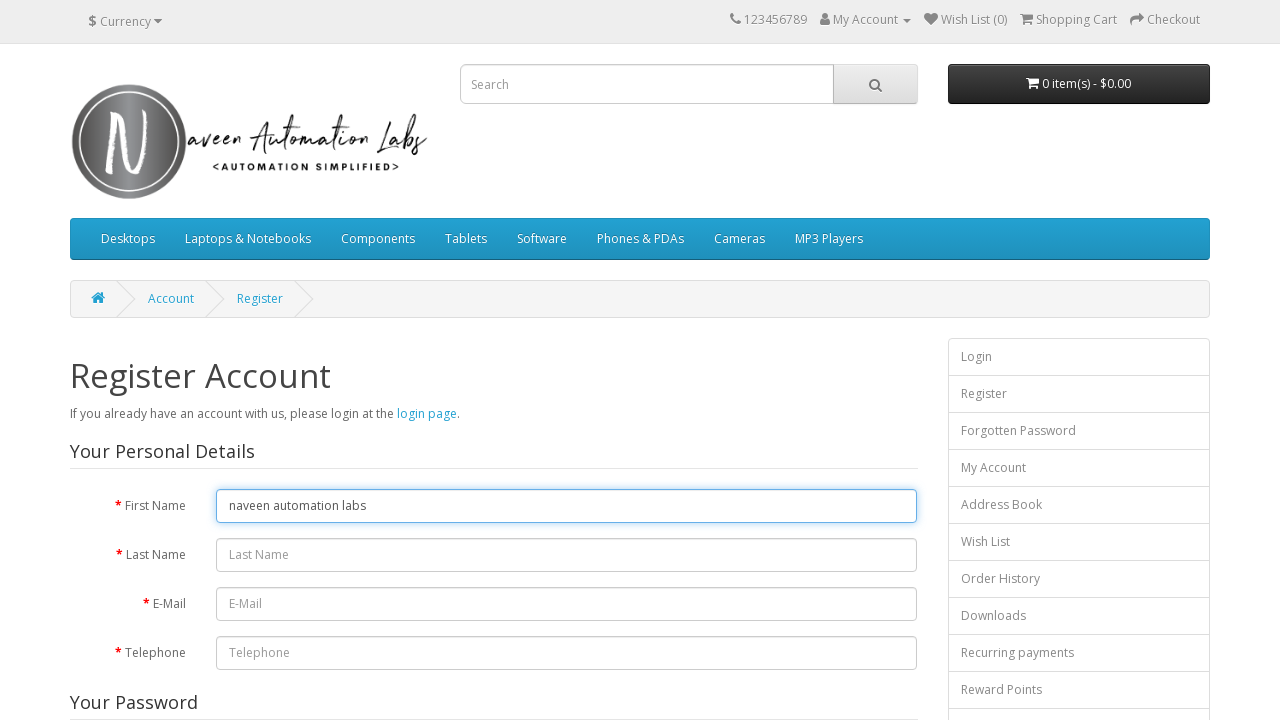

Retrieved placeholder attribute from lastname field
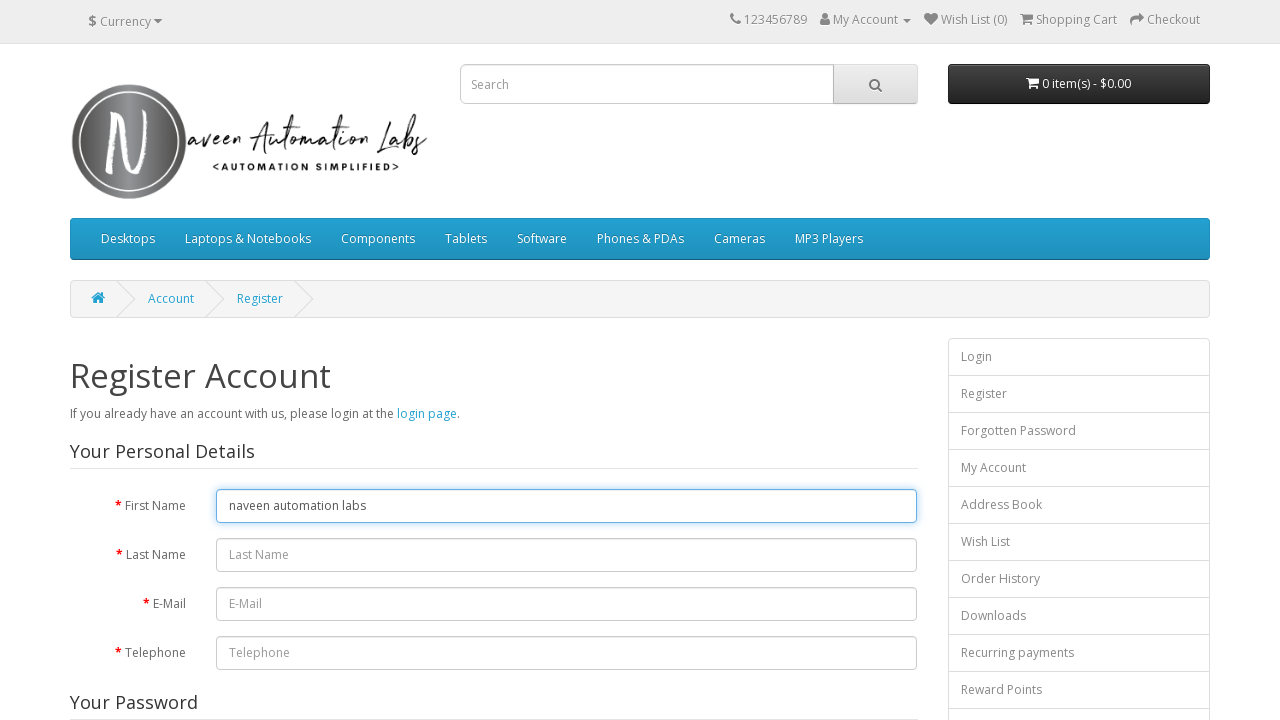

Filled email field with empty string on #input-email
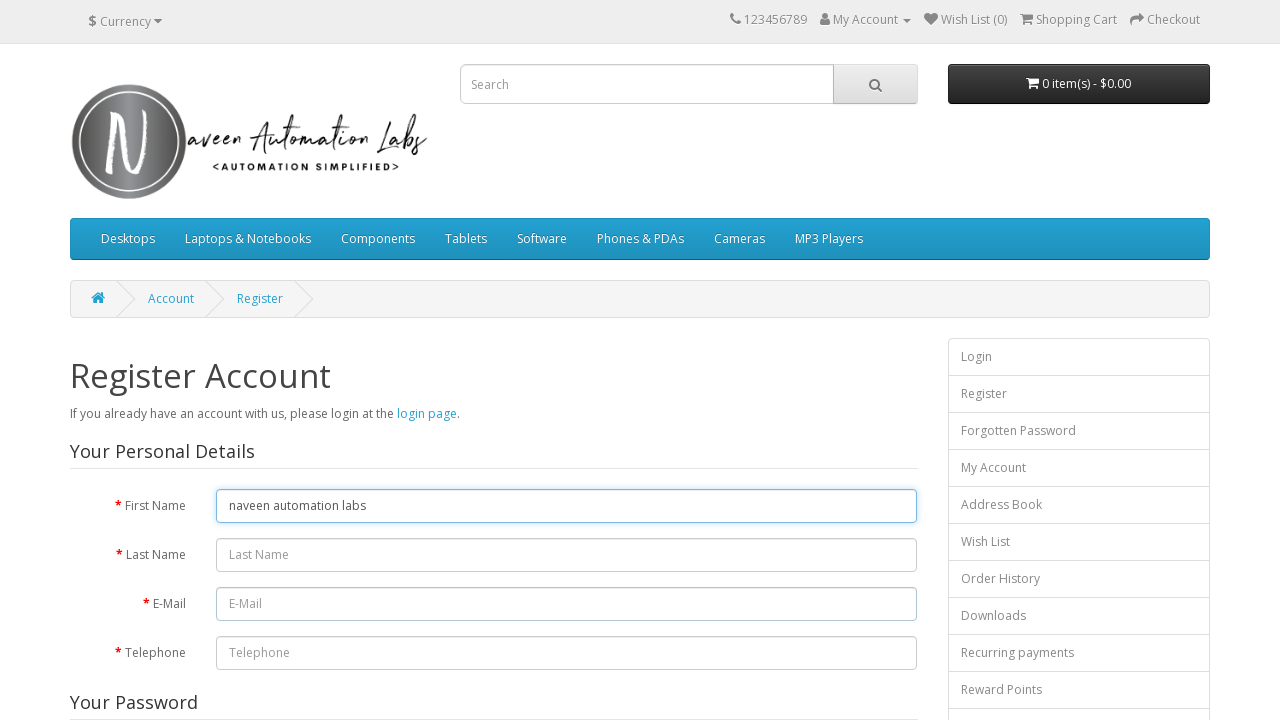

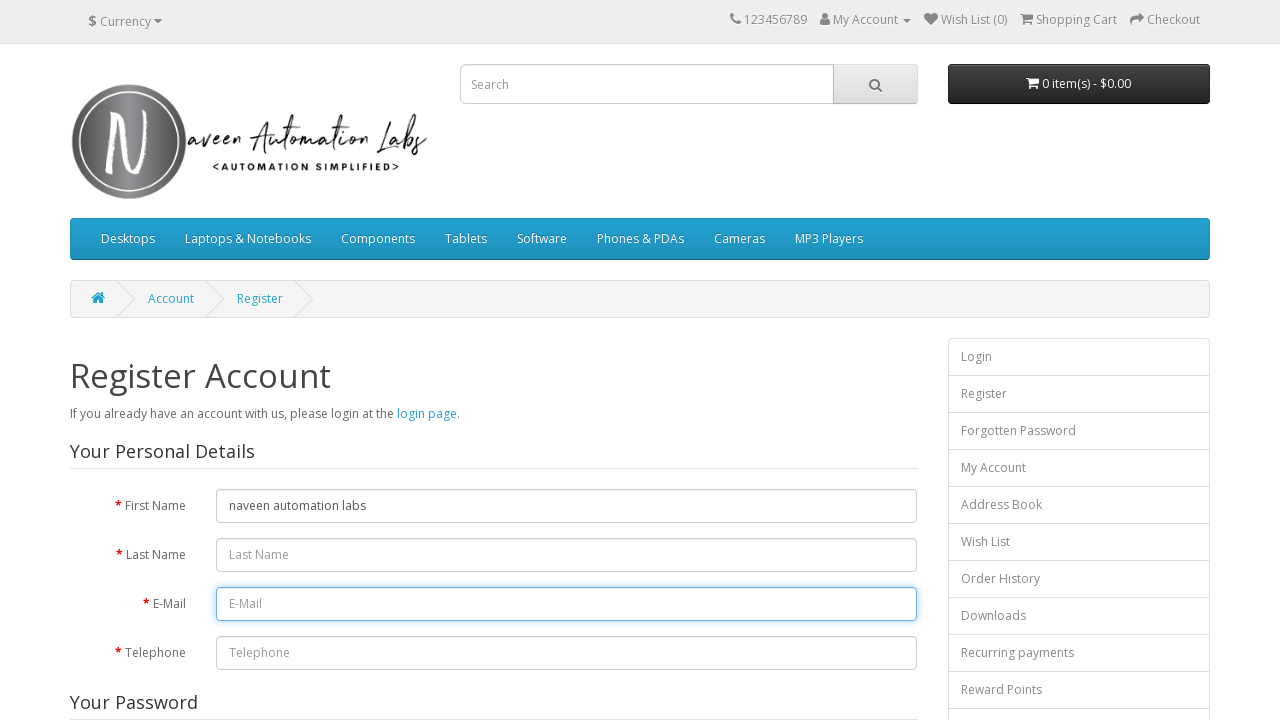